Tests cart operations including adding multiple items, removing items, updating quantities, and applying coupons

Starting URL: http://practice.automationtesting.in/

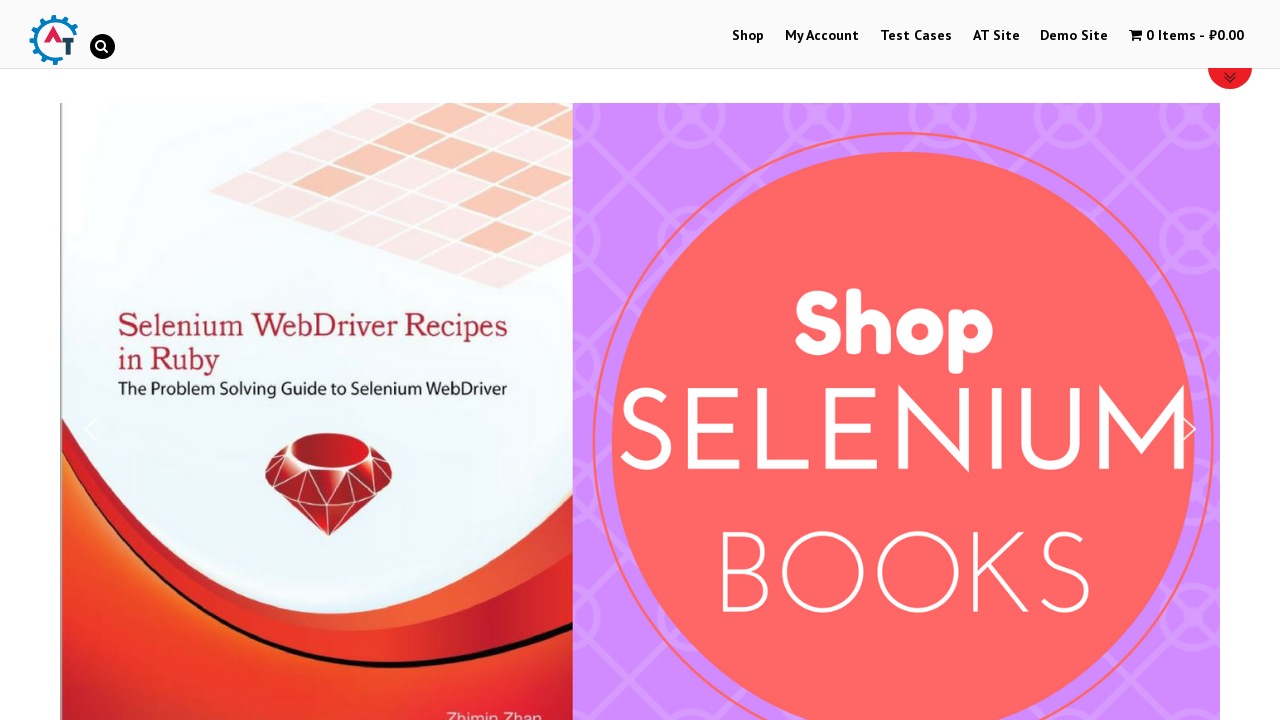

Clicked Shop menu item to navigate to shop at (748, 36) on #menu-item-40
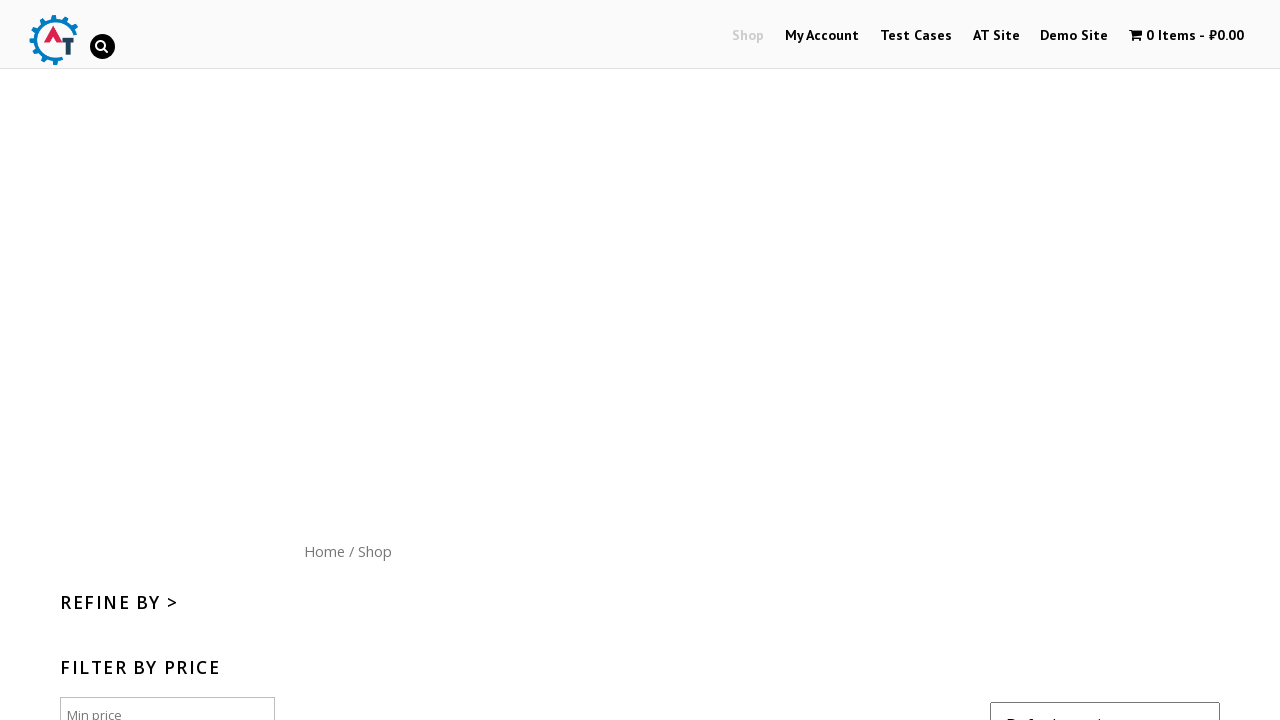

Scrolled down to view products
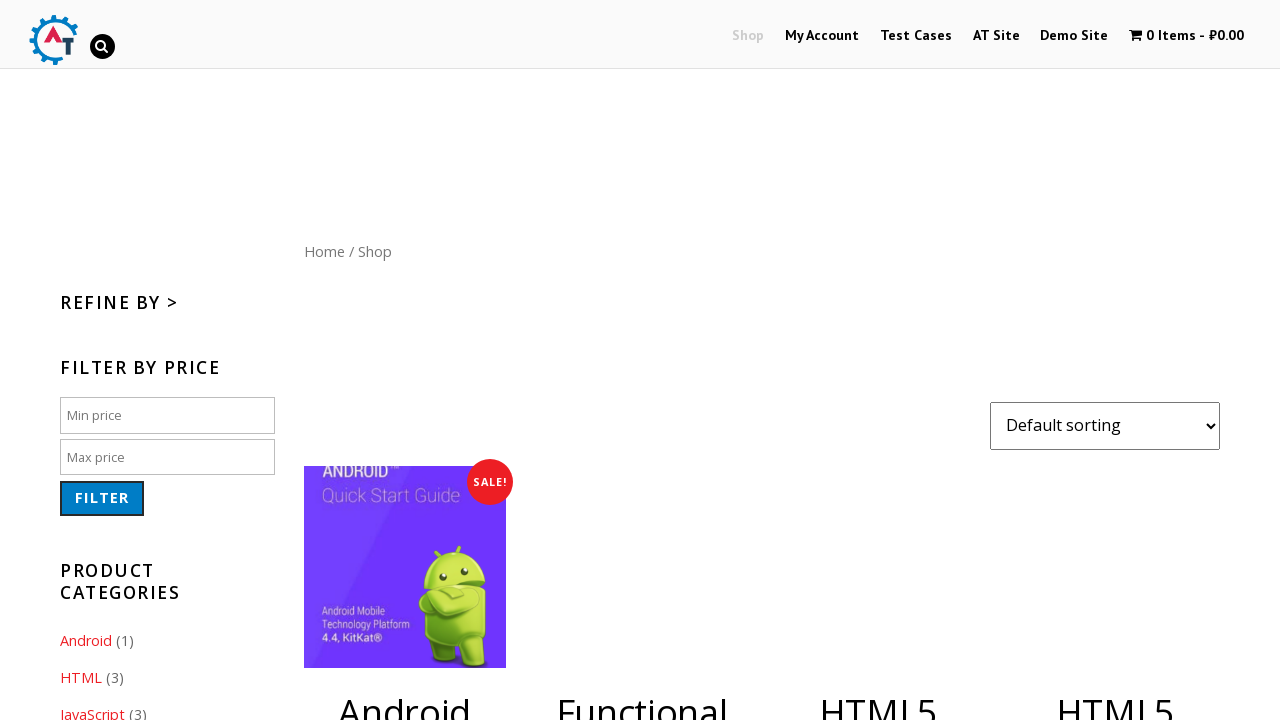

Clicked 'Add to Cart' button for WebApp book at (1115, 361) on .post-182 [rel='nofollow']
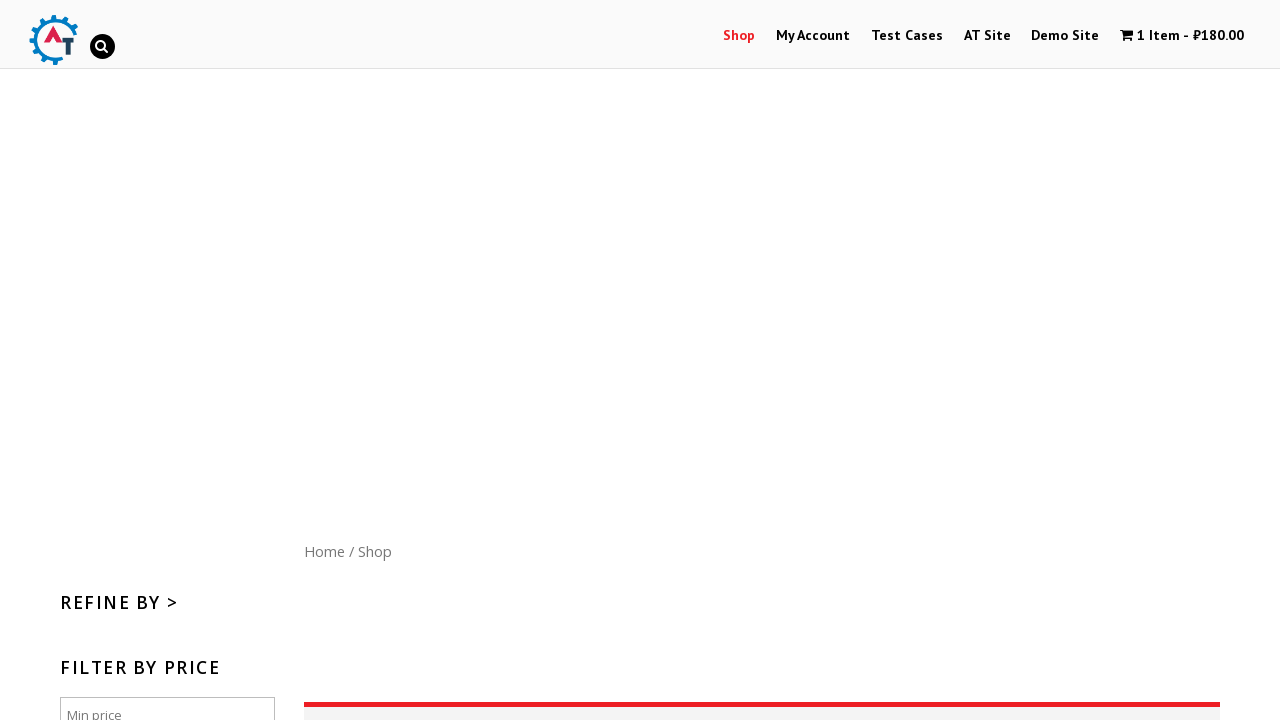

Waited for cart update after adding first book
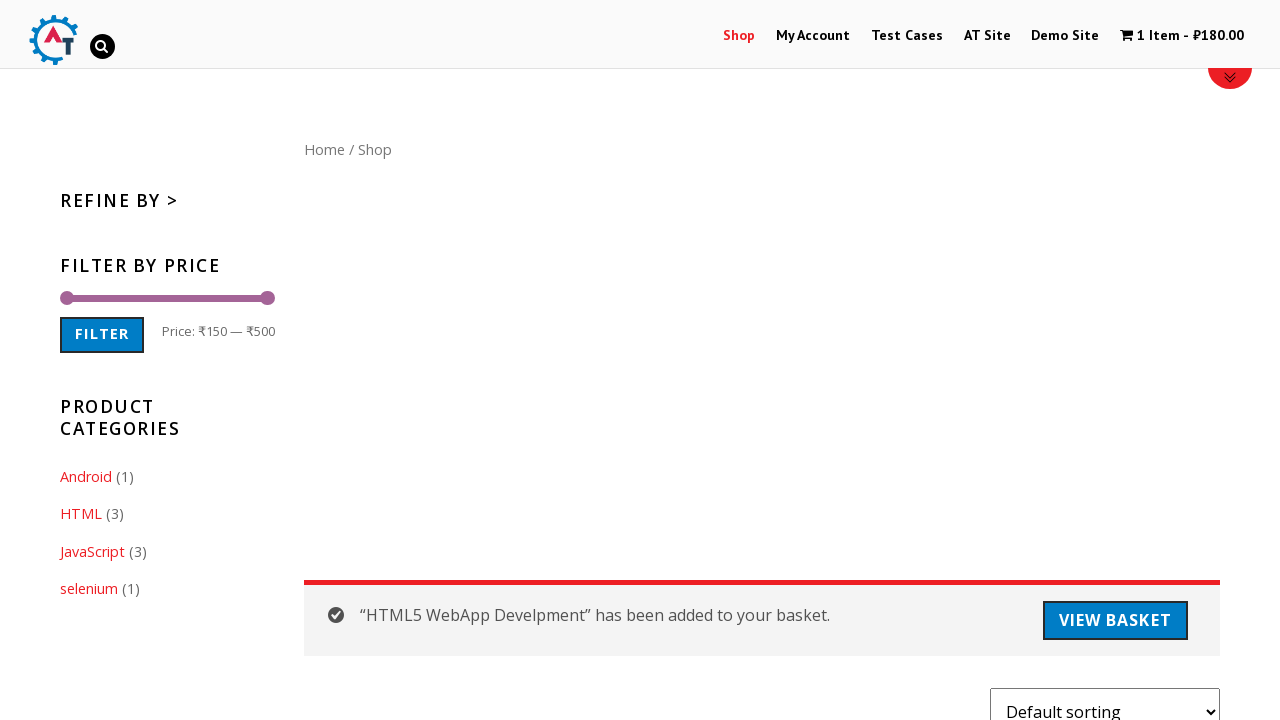

Clicked 'Add to Cart' button for JavaScript book at (878, 361) on .post-180 [rel='nofollow']
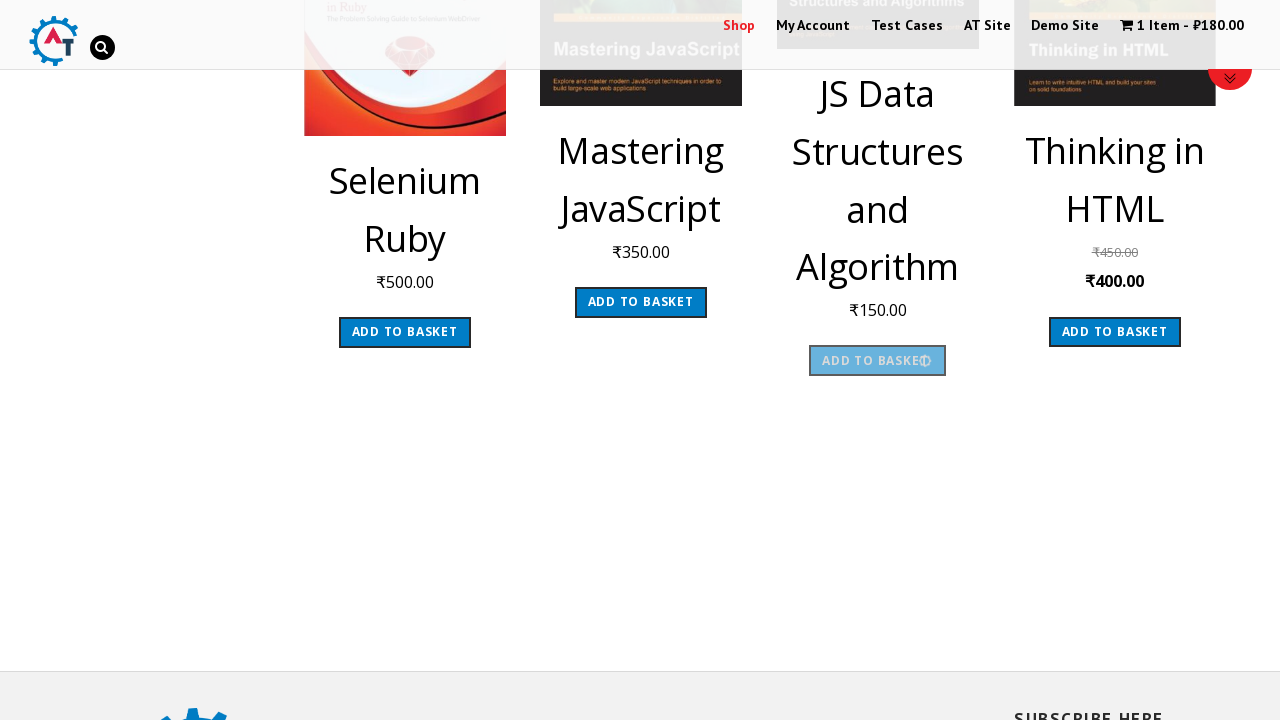

Clicked cart contents to view cart at (1158, 28) on .cartcontents
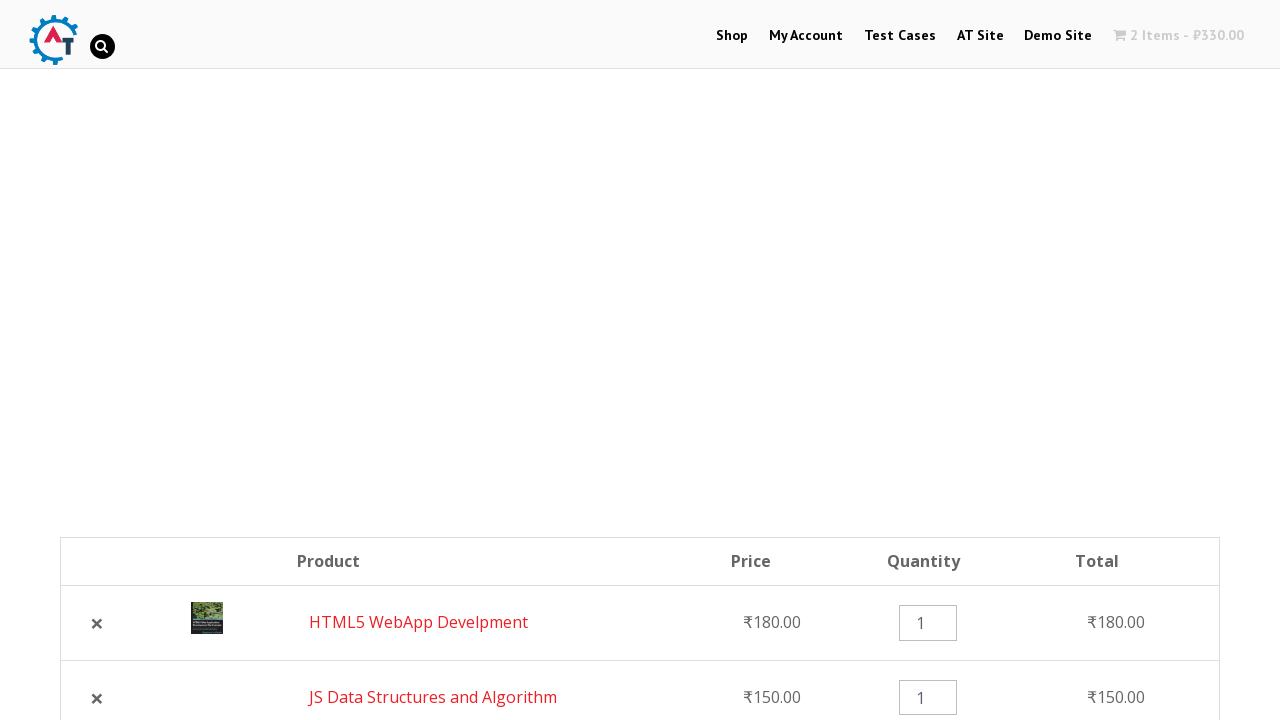

Waited for cart page to load
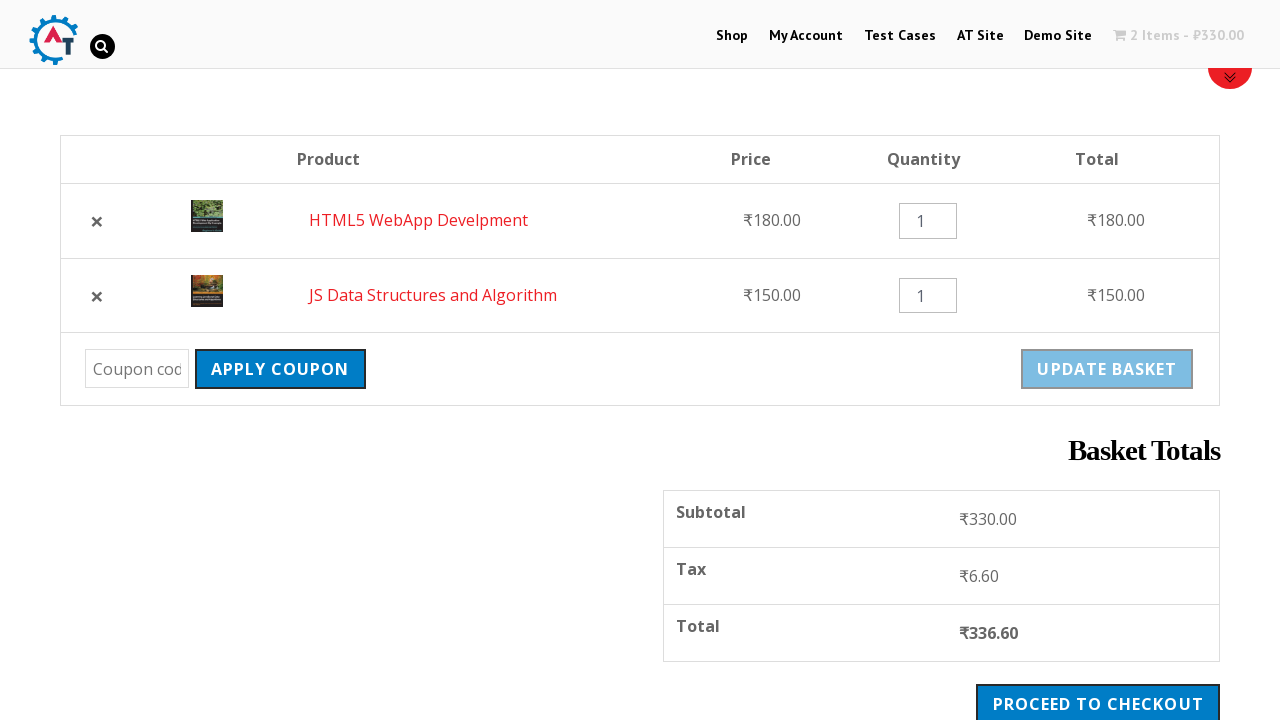

Clicked remove button for first book (WebApp) at (97, 221) on .product-remove [data-product_id='182']
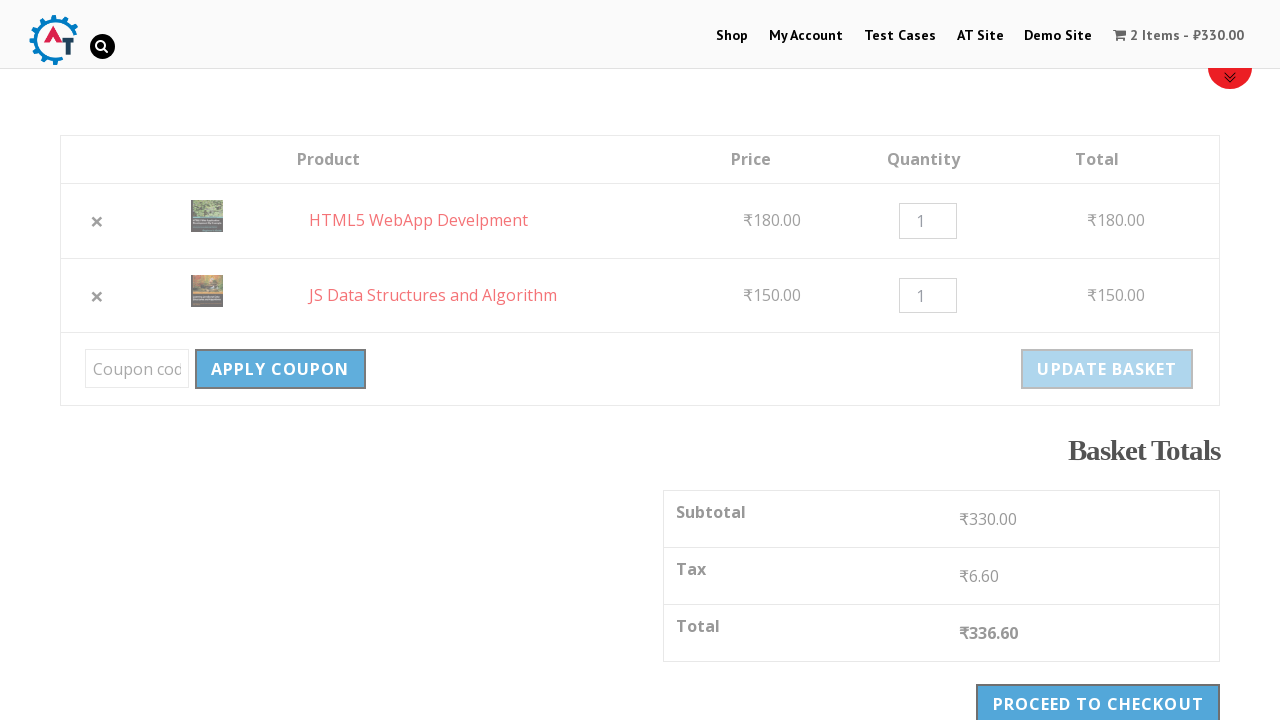

Clicked undo link to restore removed item at (436, 170) on .woocommerce-message a
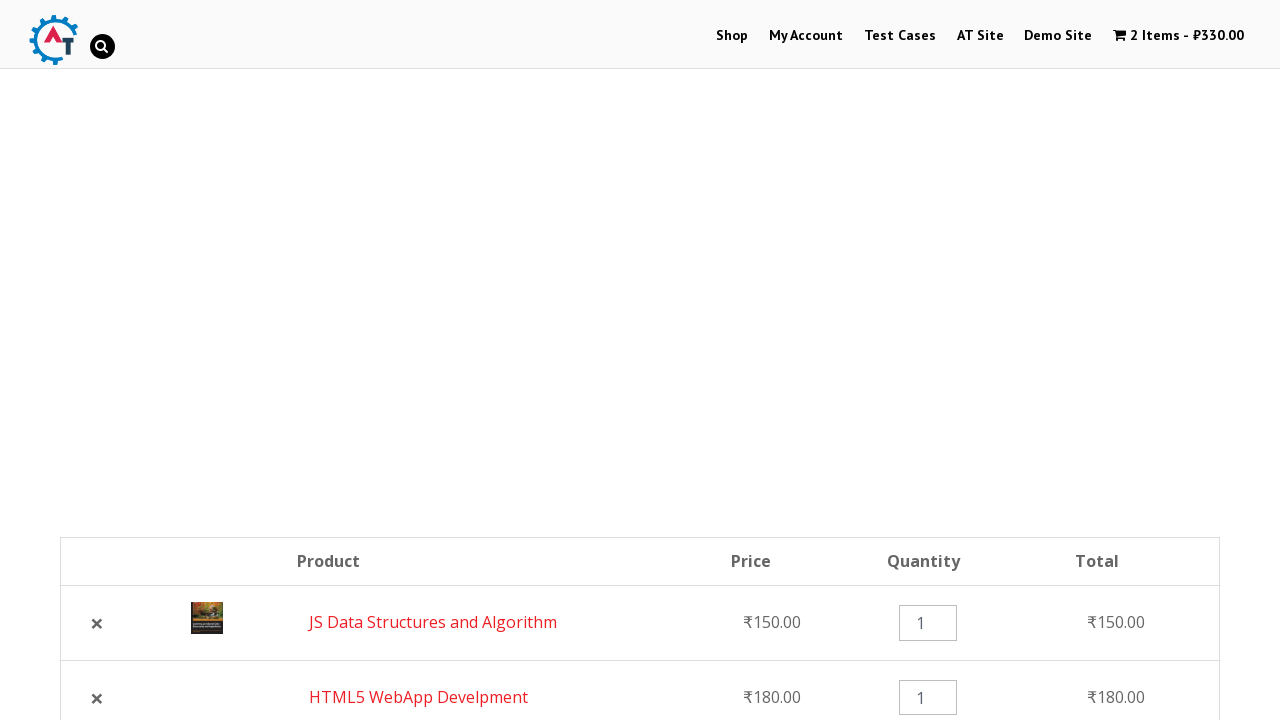

Cleared quantity field for first item on .cart_item:nth-child(1) .product-quantity .quantity input
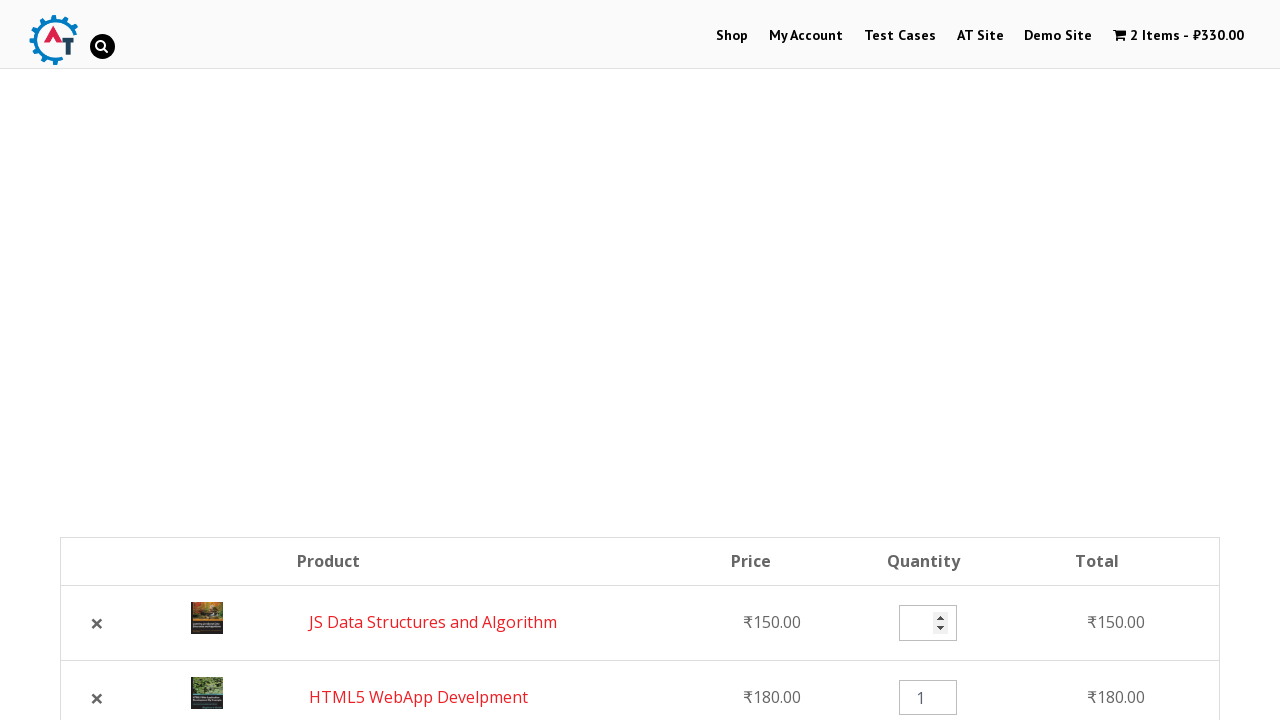

Set quantity to 3 for first item on .cart_item:nth-child(1) .product-quantity .quantity input
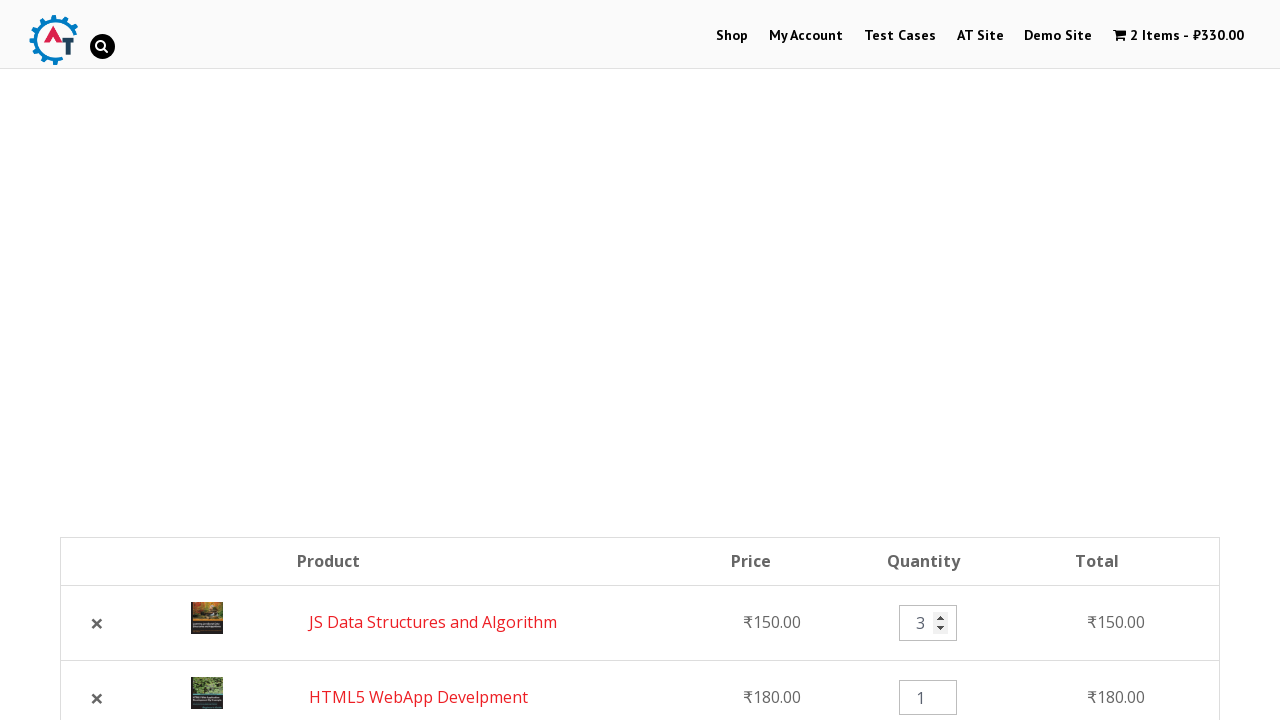

Clicked 'Update Cart' button to apply quantity change at (280, 360) on .actions .button
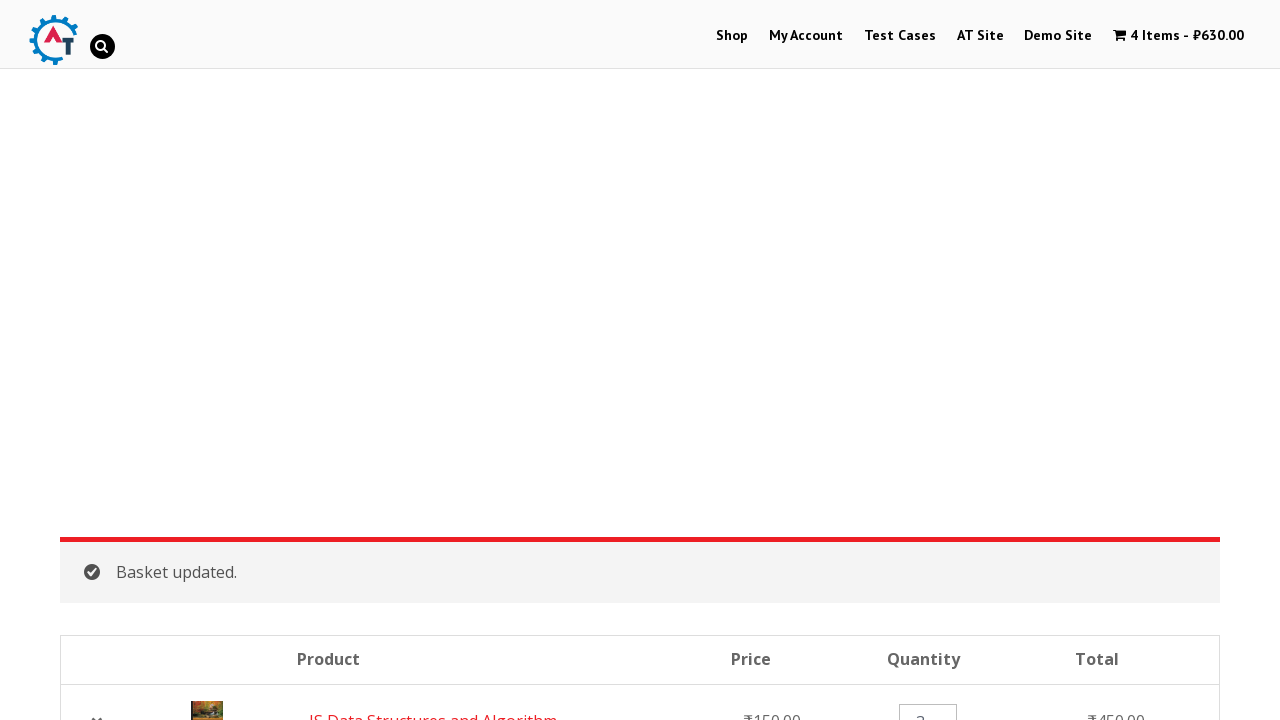

Verified that quantity field shows value of 3
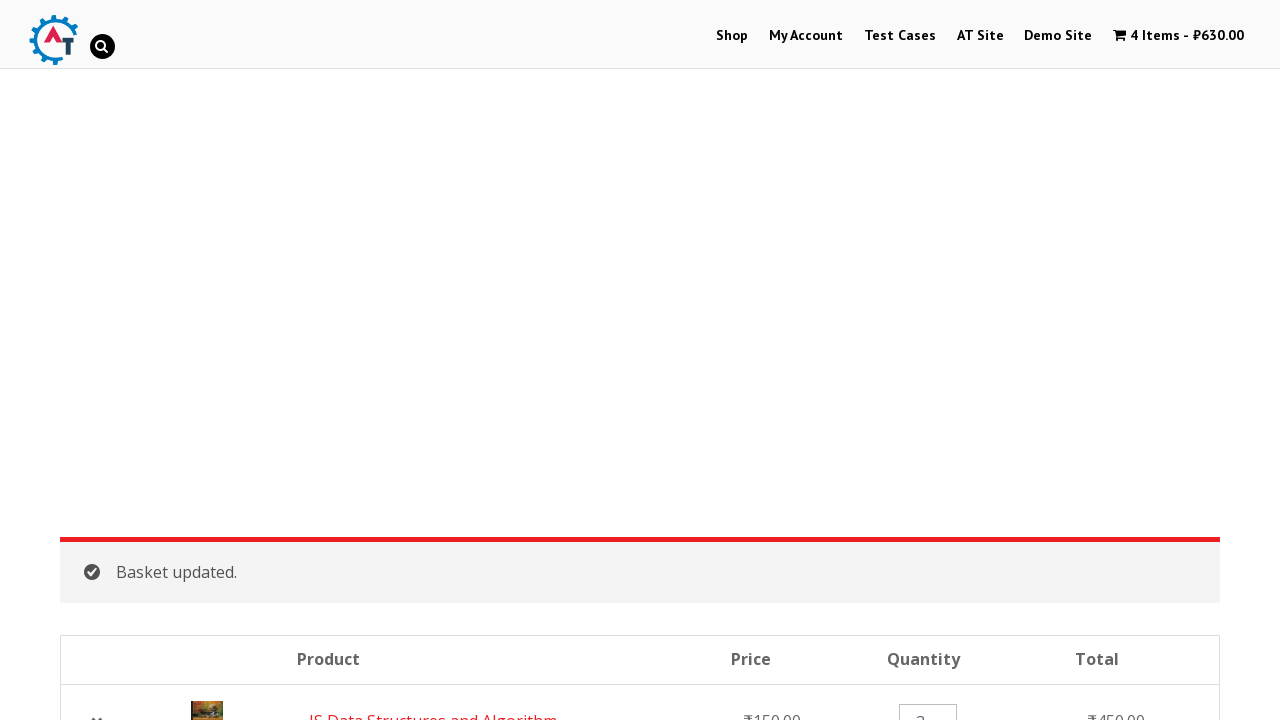

Waited for cart update to complete
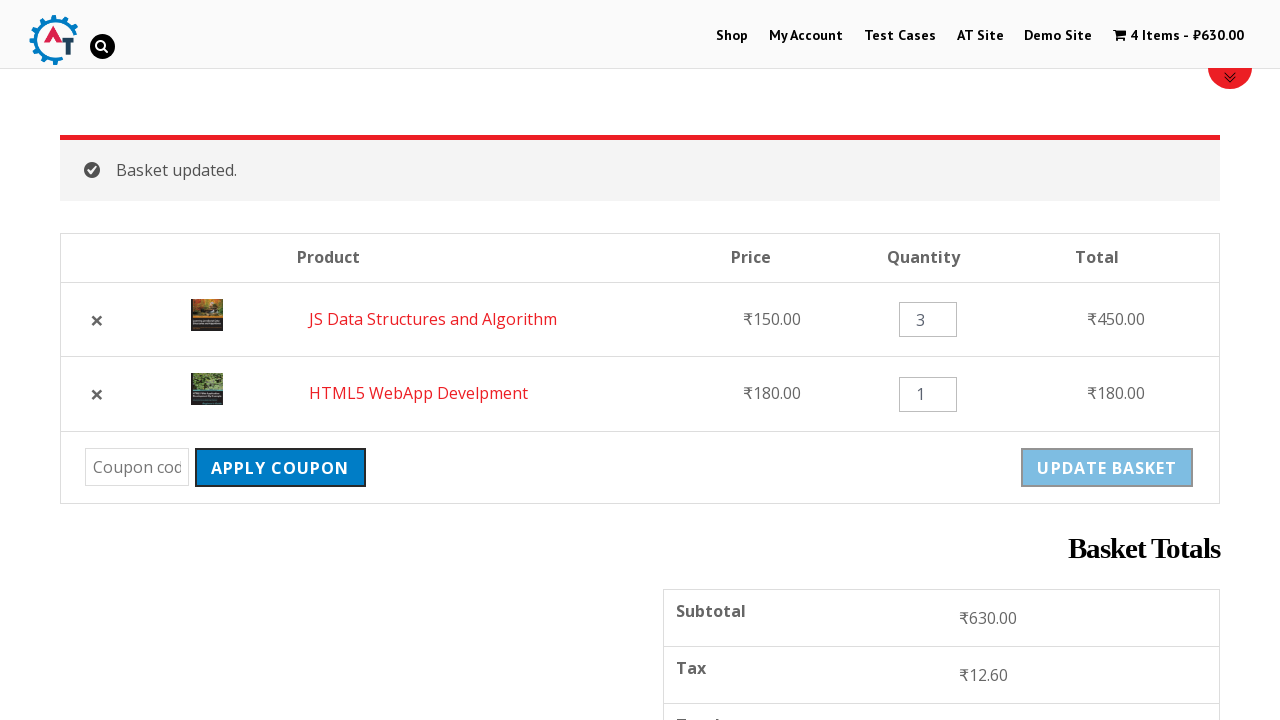

Clicked 'Apply Coupon' button without entering a code at (280, 468) on .coupon .button
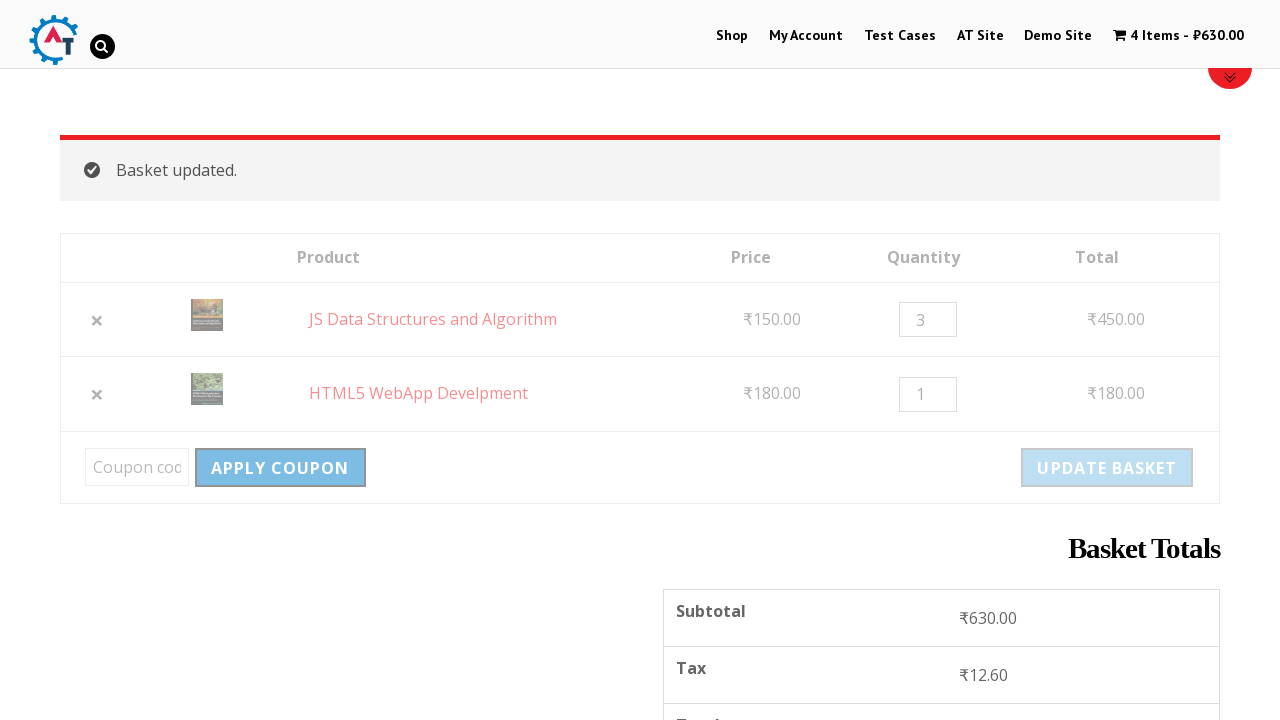

Verified error message appeared requesting coupon code
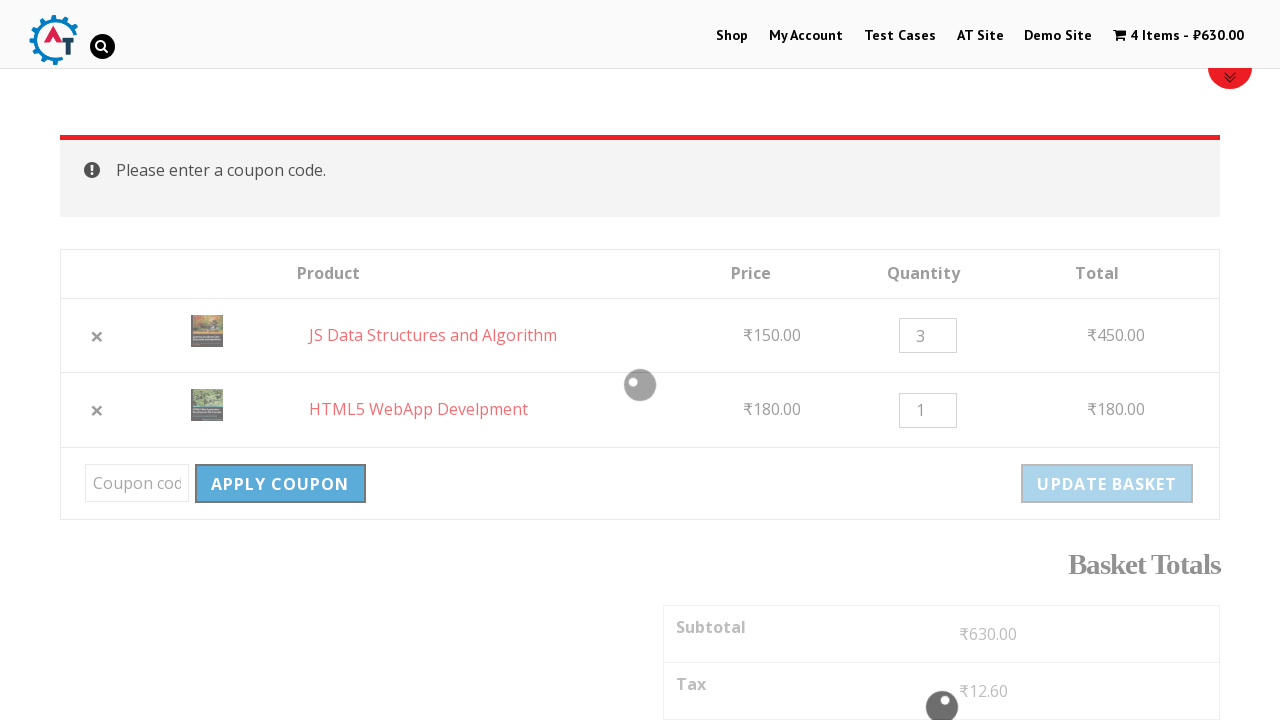

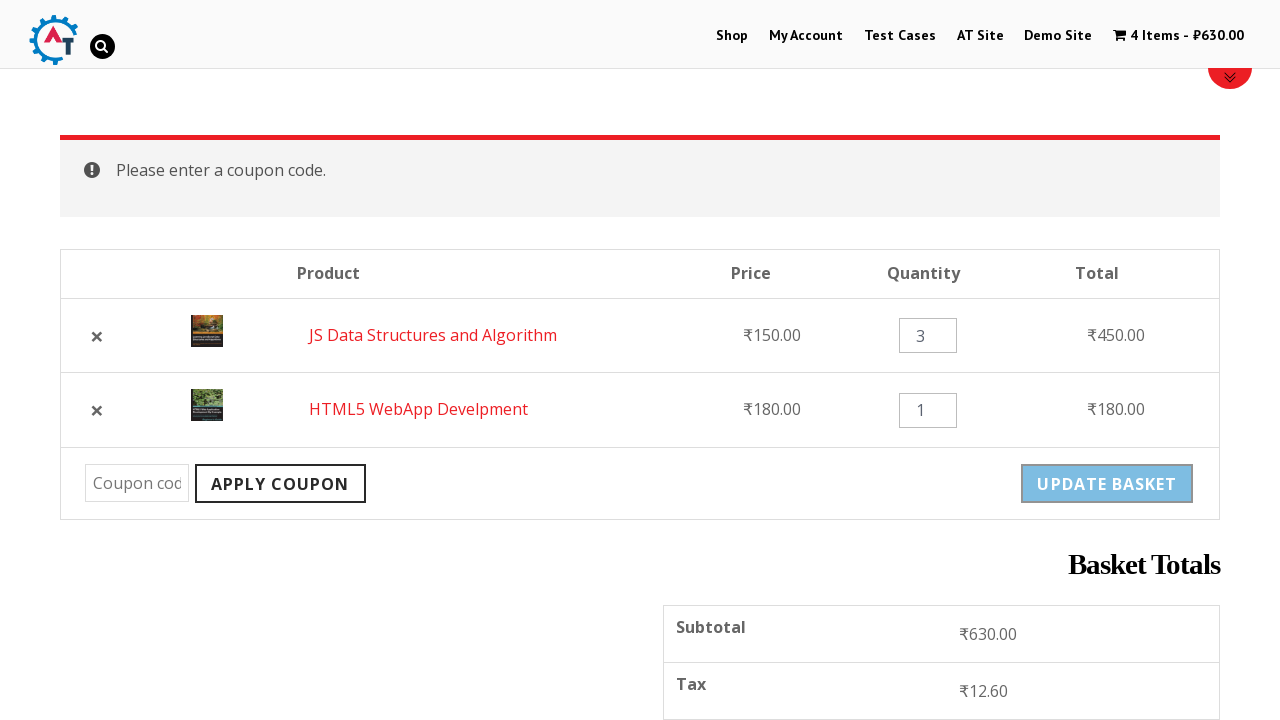